Tests that the Clear completed button displays correct text after completing an item

Starting URL: https://demo.playwright.dev/todomvc

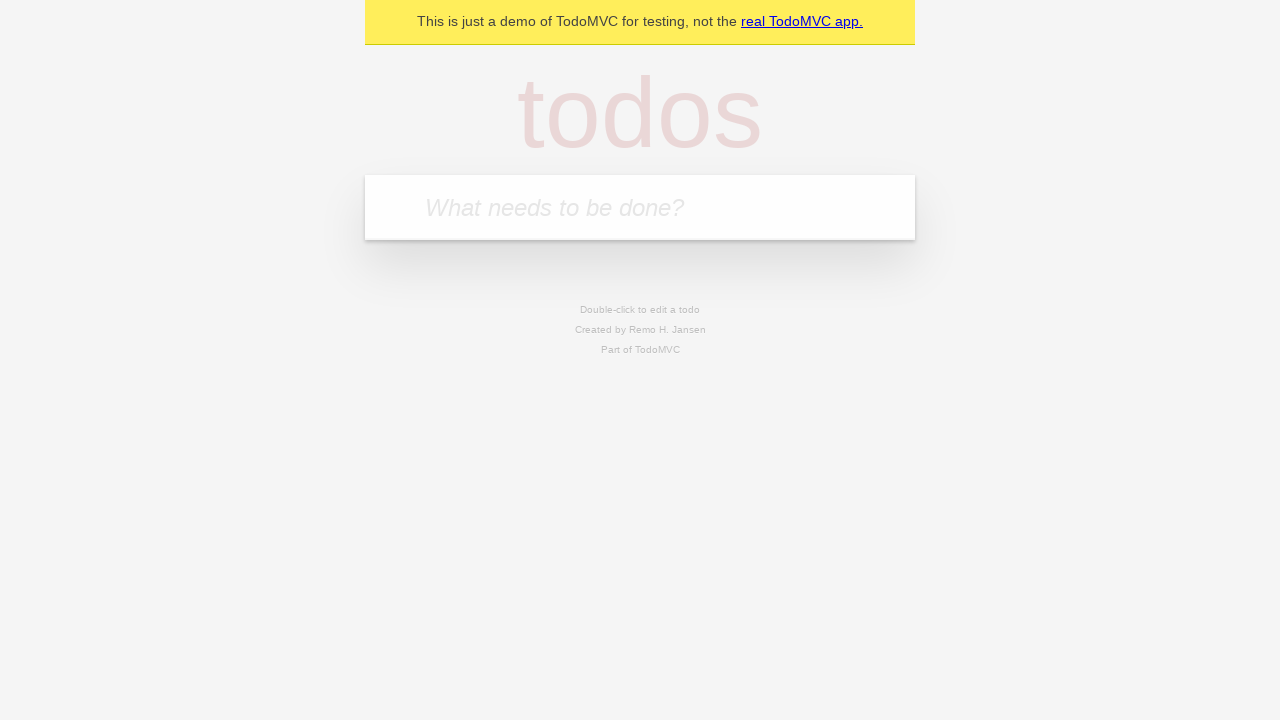

Filled new todo input with 'buy some cheese' on .new-todo
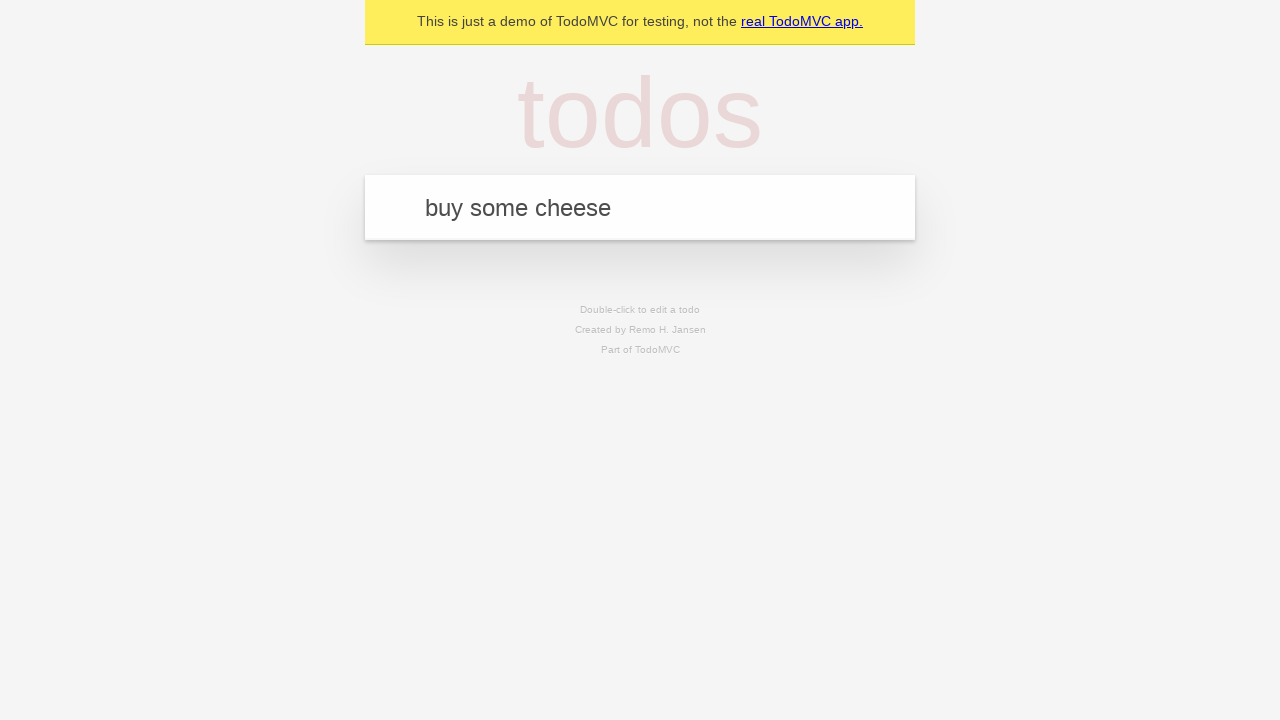

Pressed Enter to create first todo on .new-todo
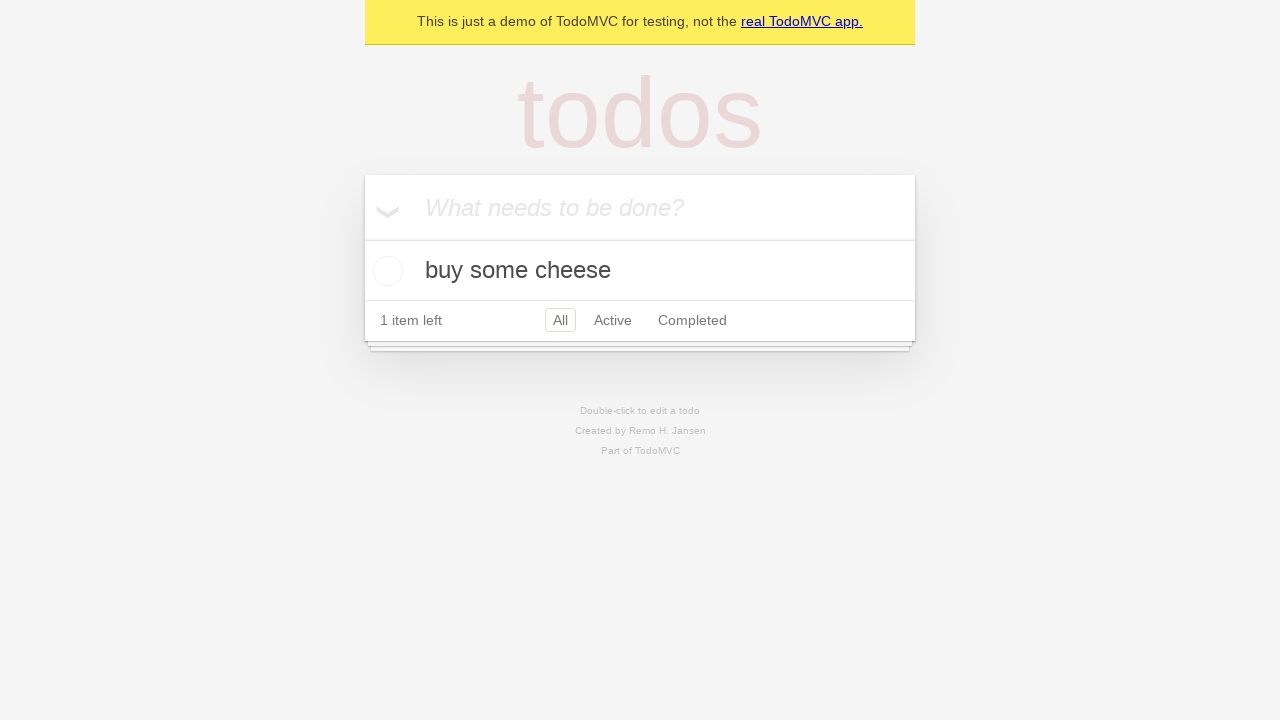

Filled new todo input with 'feed the cat' on .new-todo
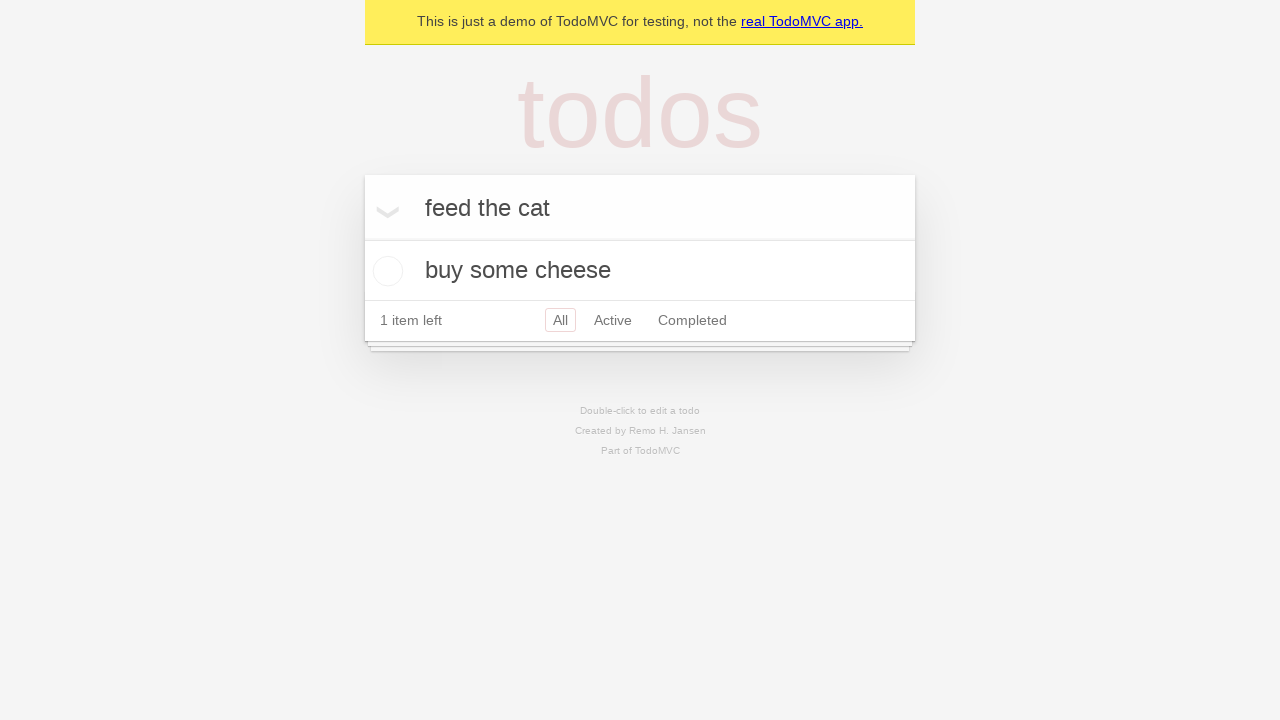

Pressed Enter to create second todo on .new-todo
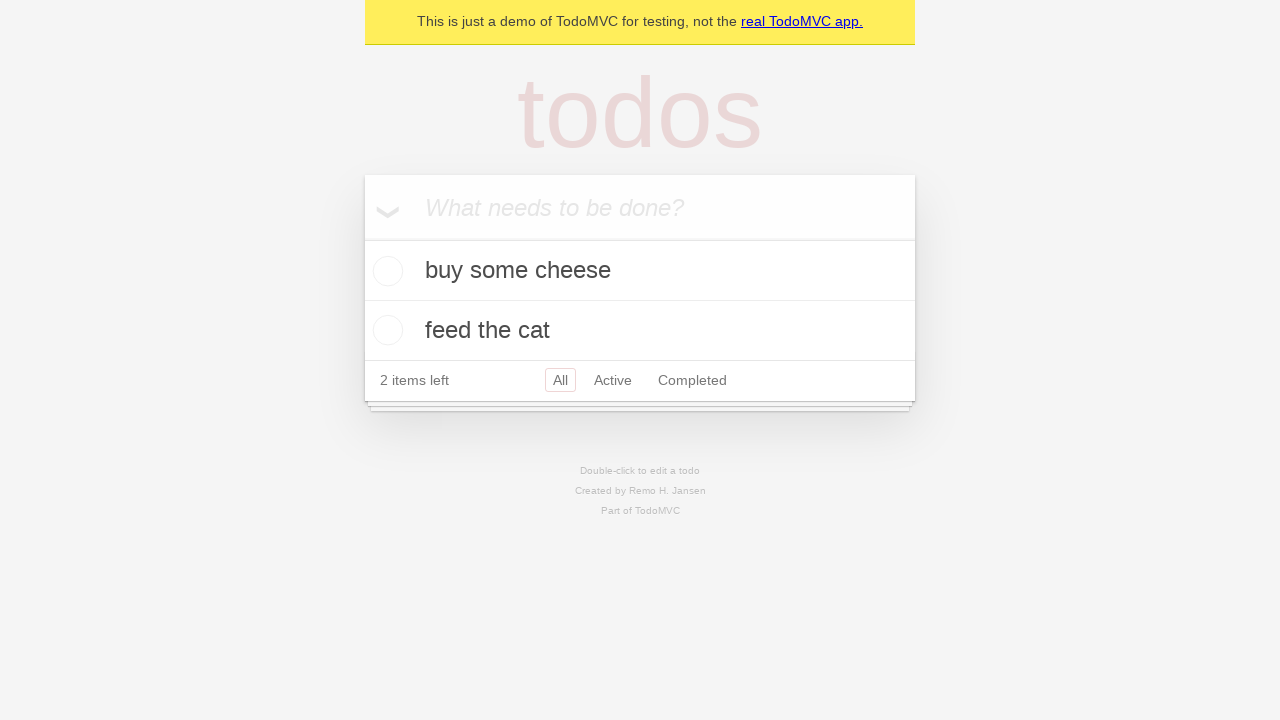

Filled new todo input with 'book a doctors appointment' on .new-todo
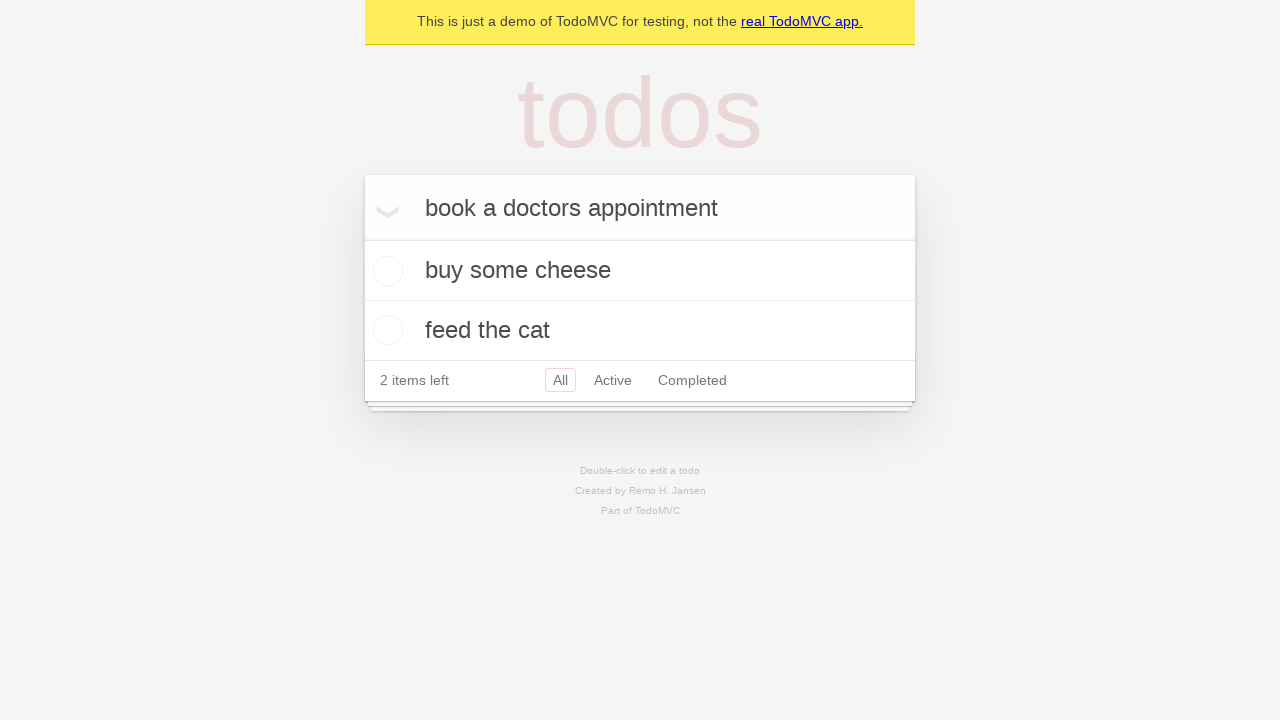

Pressed Enter to create third todo on .new-todo
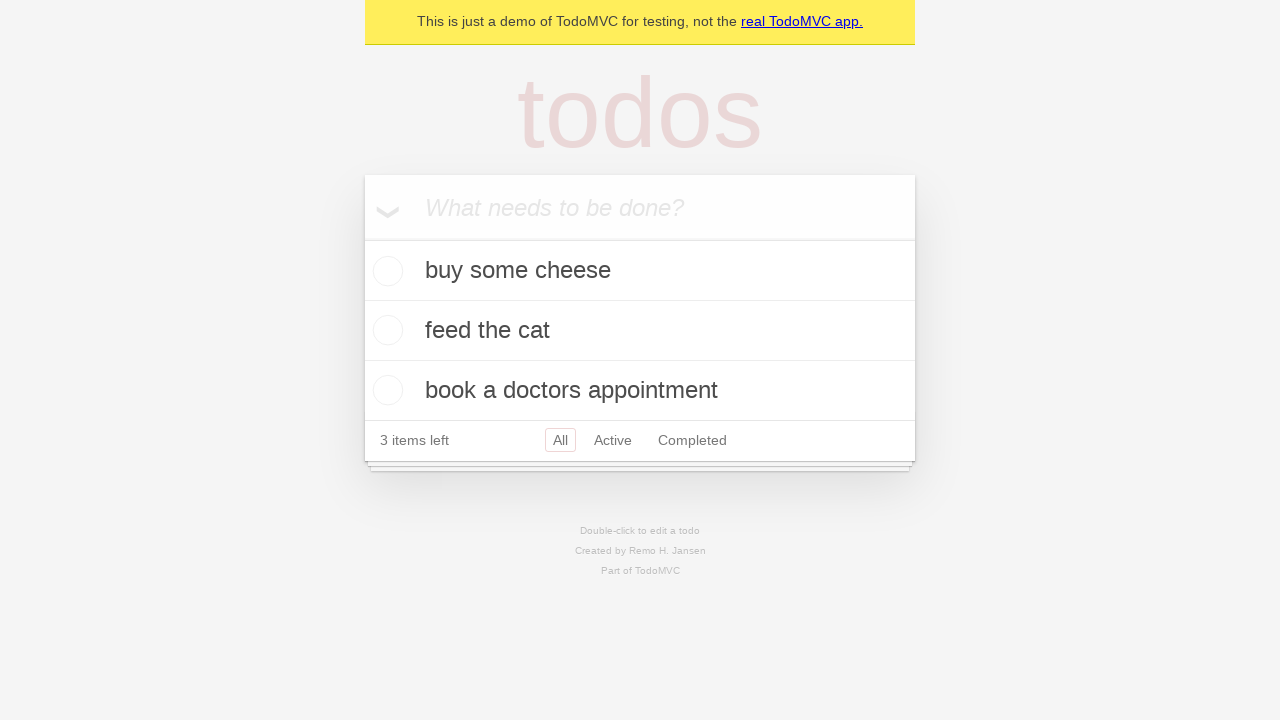

Checked the first todo to mark it as completed at (385, 271) on .todo-list li .toggle >> nth=0
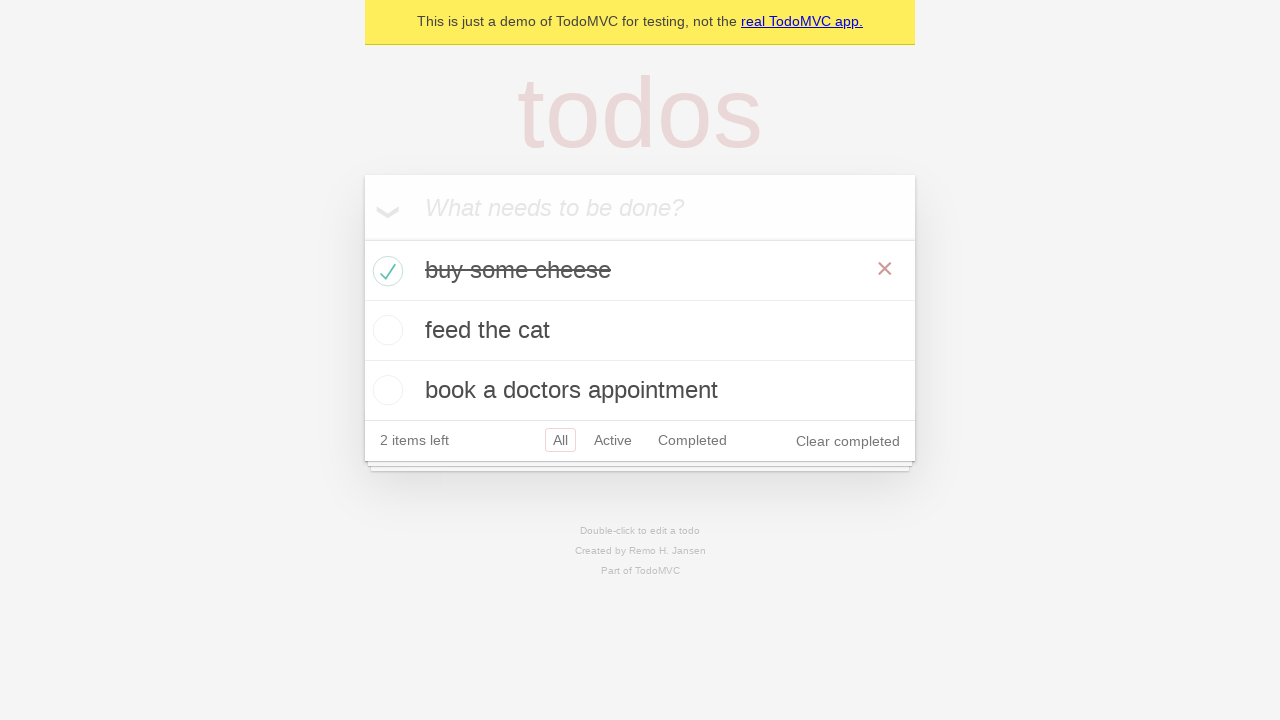

Clear completed button appeared after marking first todo as completed
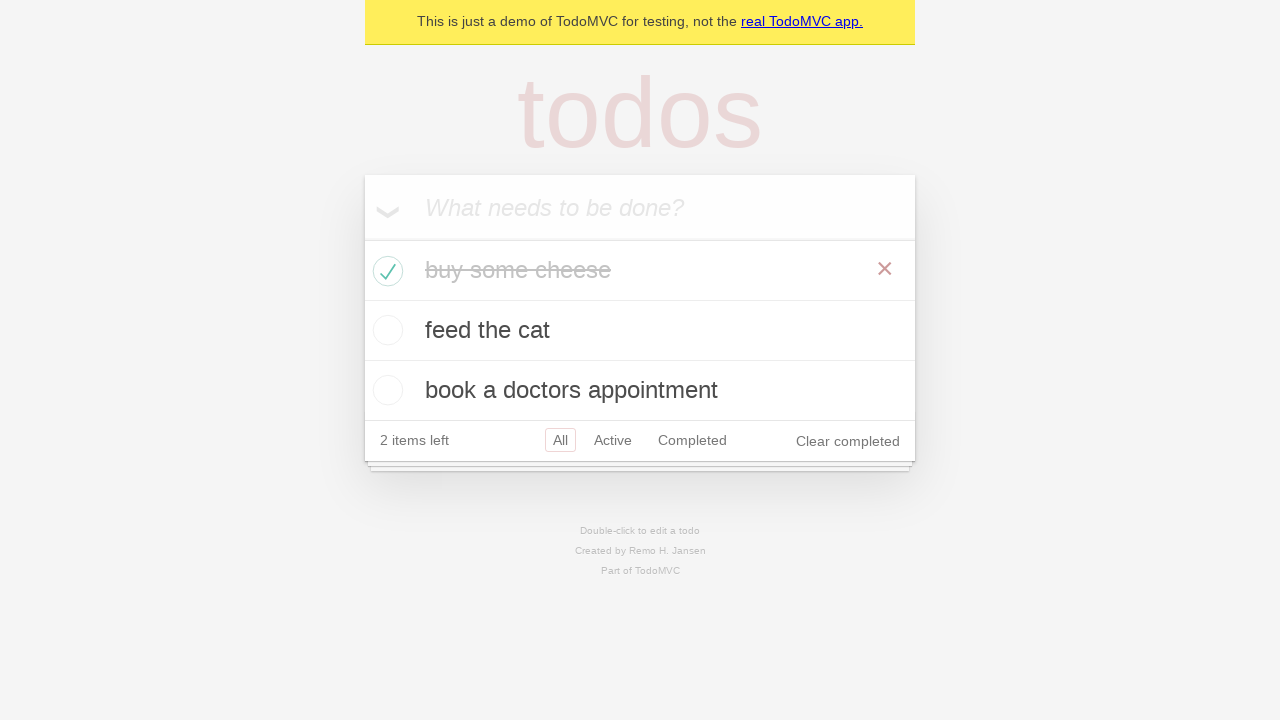

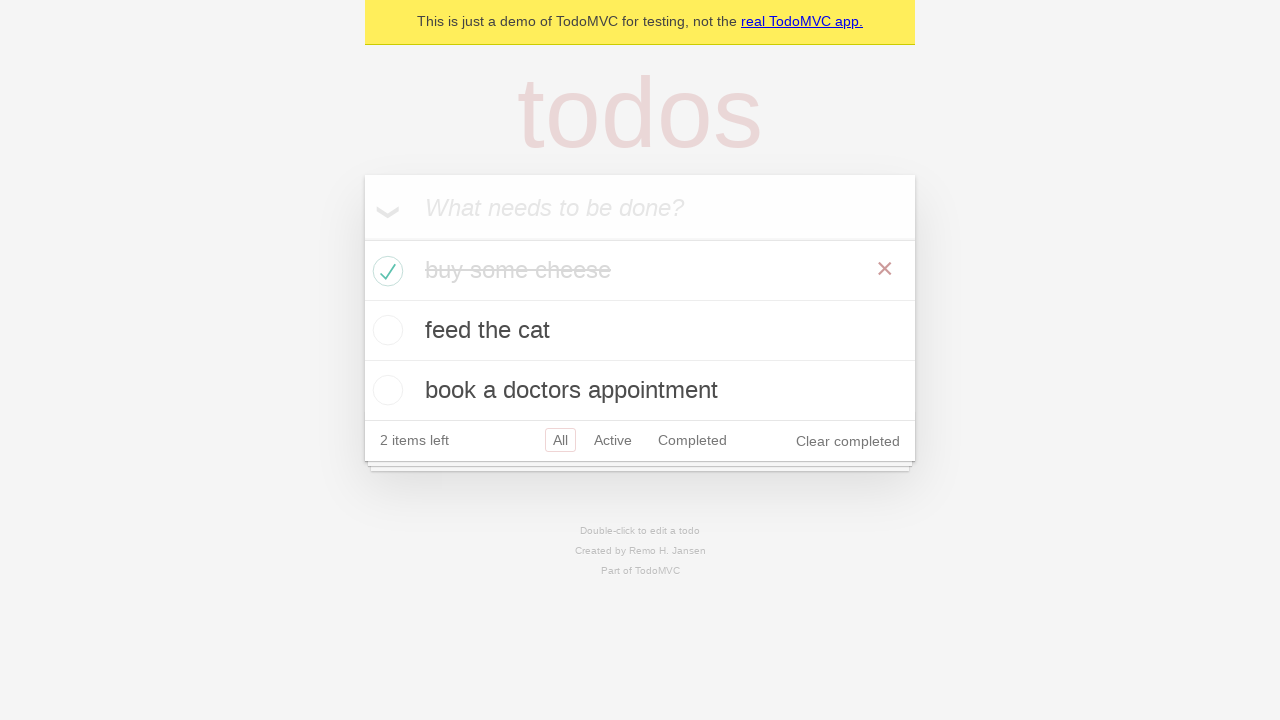